Tests customer login flow on GlobalsQA banking demo by selecting a customer from dropdown and logging in to verify the welcome message.

Starting URL: https://www.globalsqa.com/angularJs-protractor/BankingProject/#/login

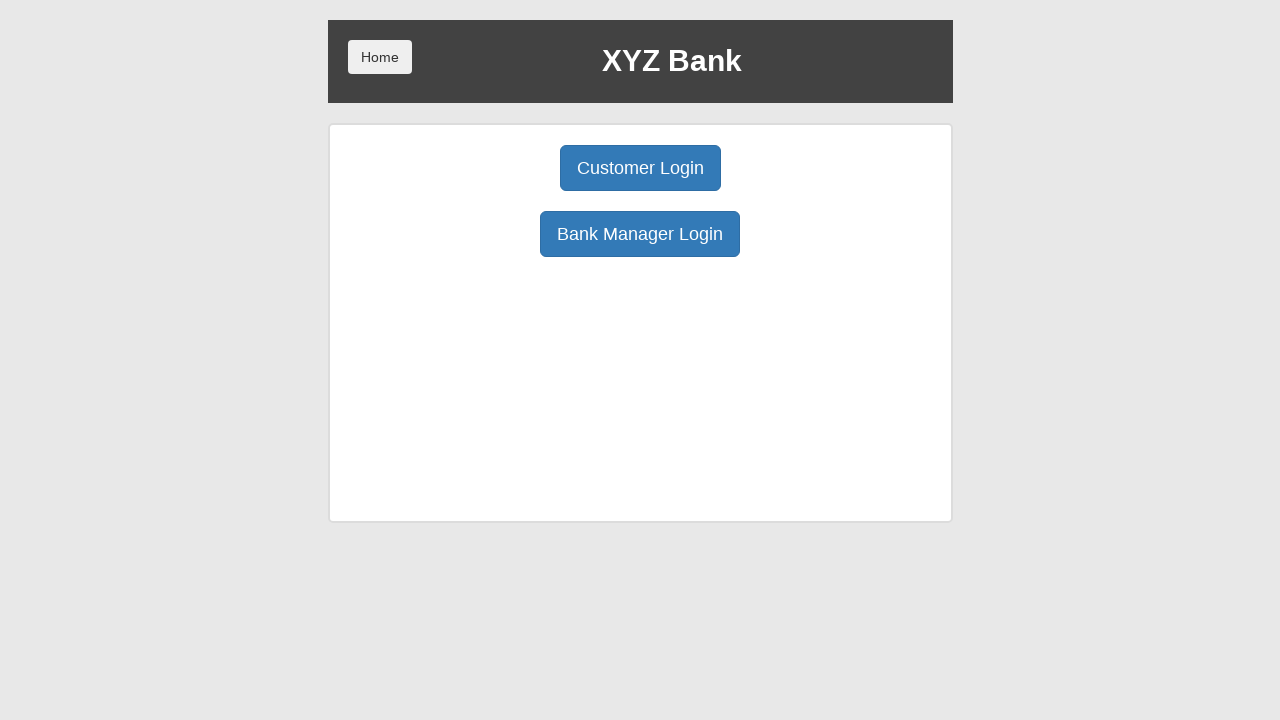

Waited for Customer Login button to load
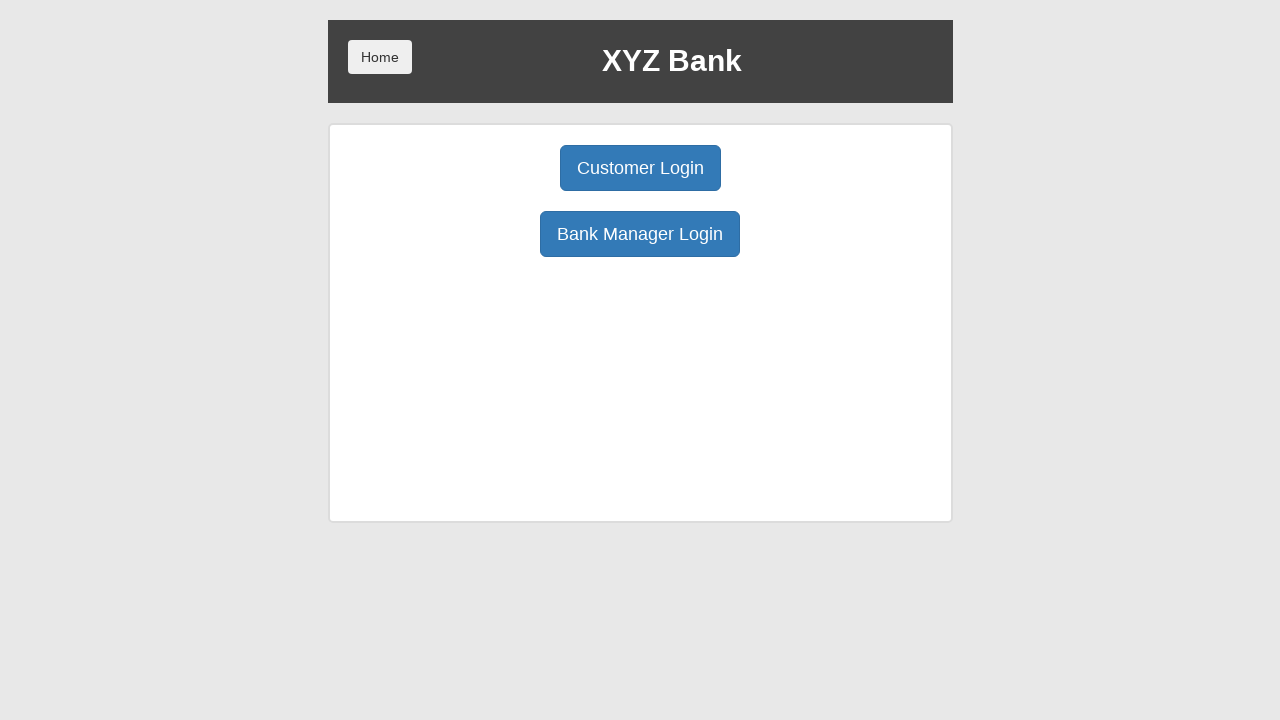

Clicked Customer Login button at (640, 168) on xpath=//button[@ng-click='customer()']
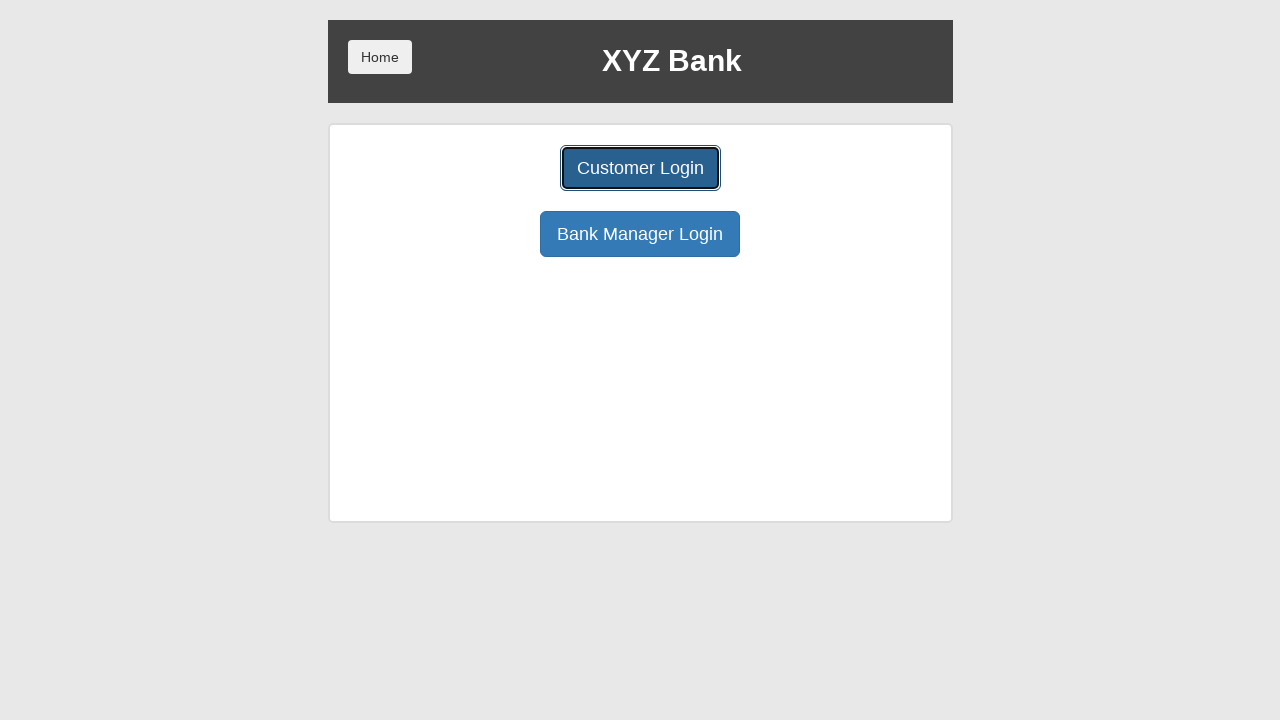

Selected Harry Potter from customer dropdown (index 2) on #userSelect
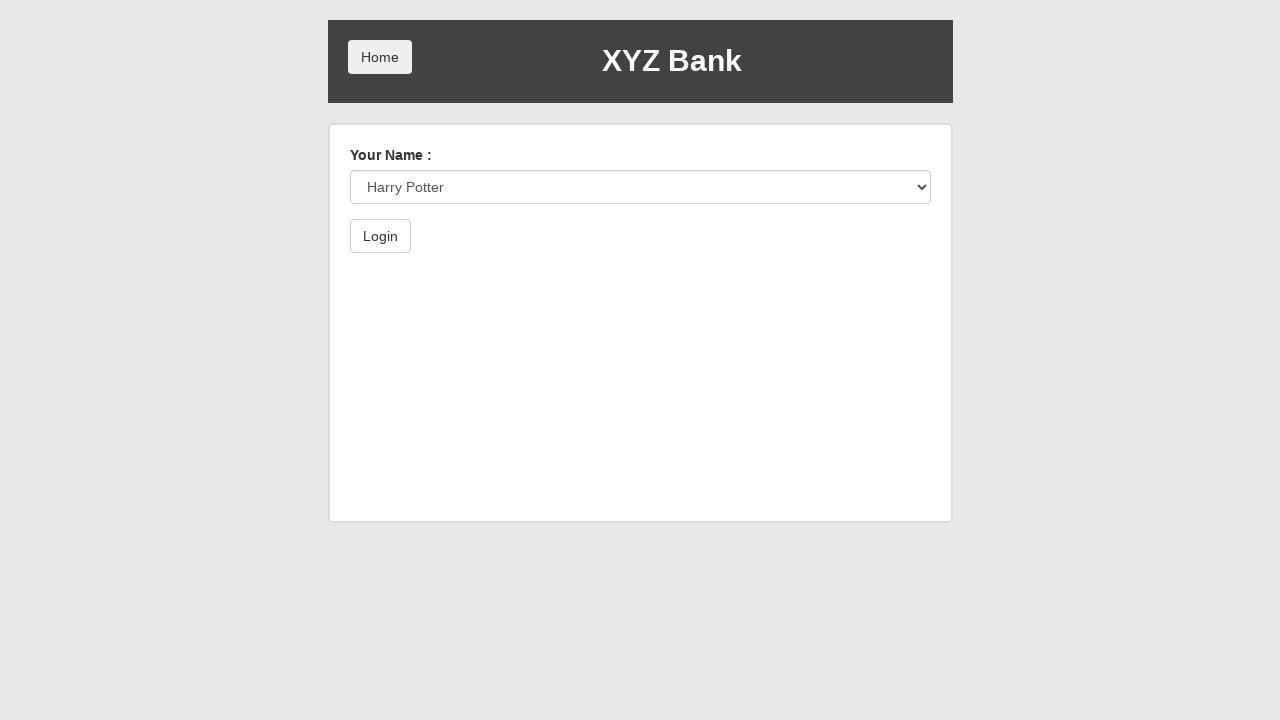

Clicked Login button at (380, 236) on xpath=//button[@type='submit']
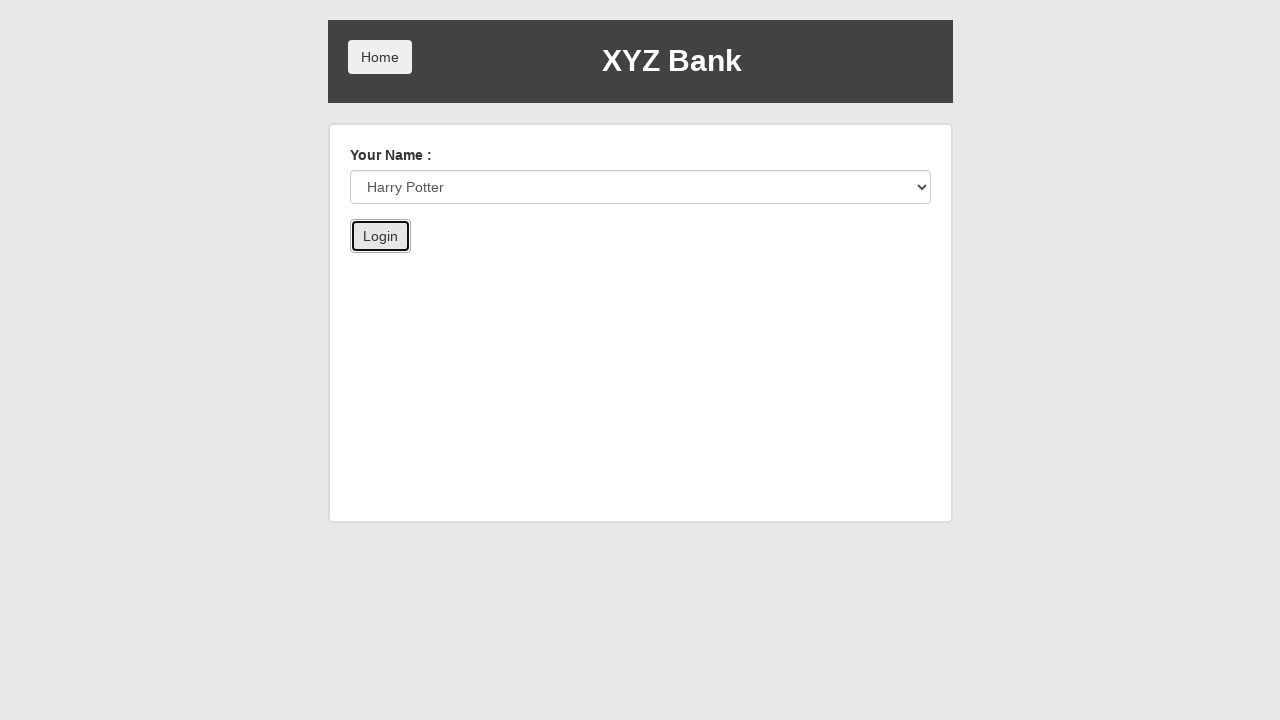

Welcome message appeared on page
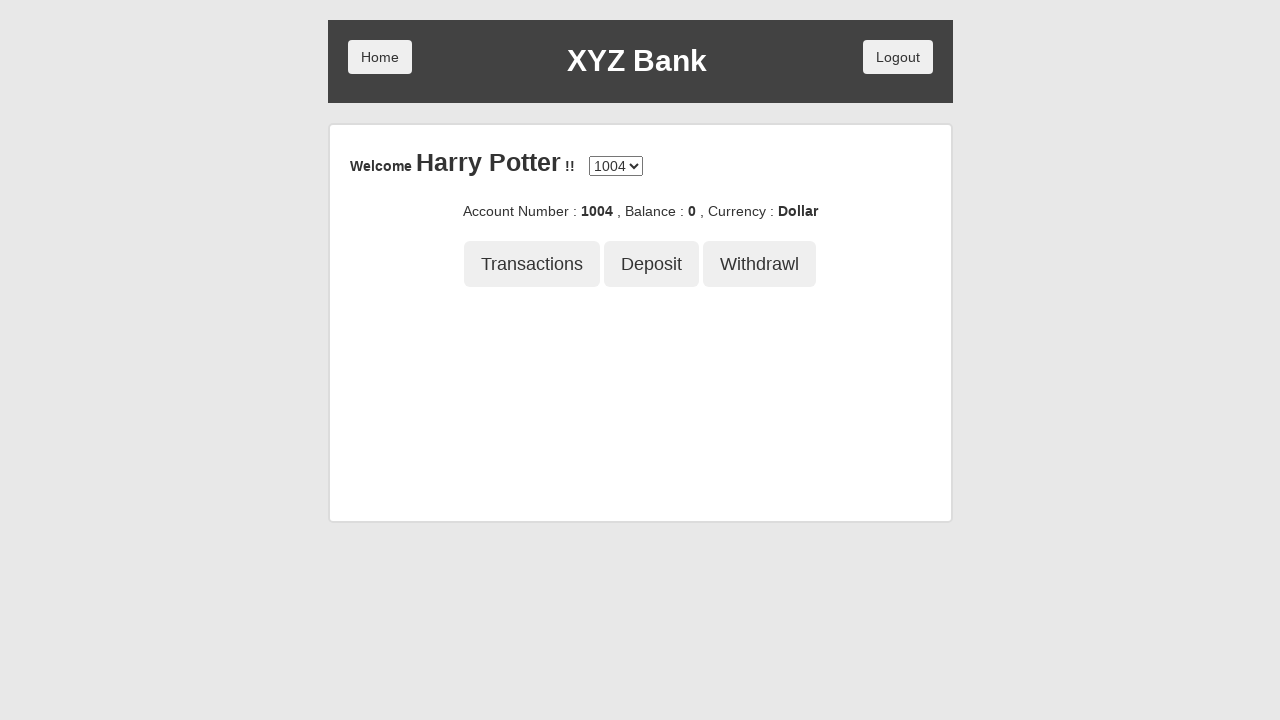

Retrieved welcome message text content
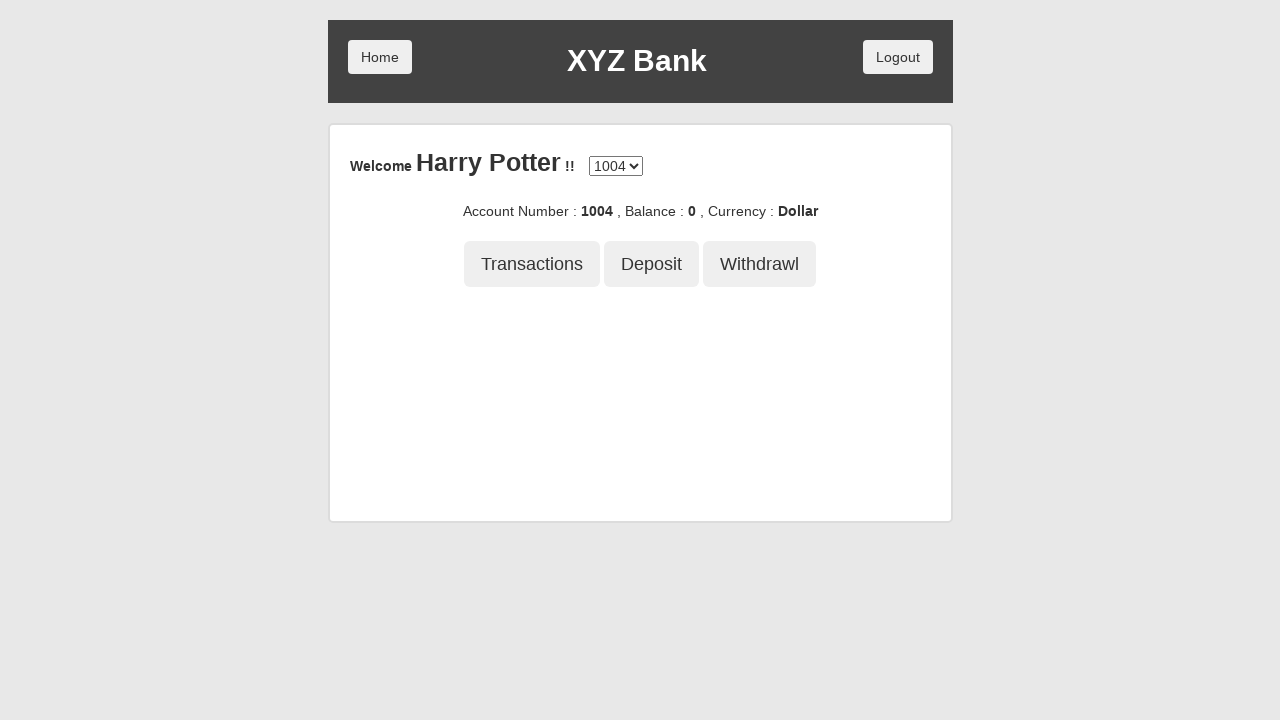

Verified welcome message contains 'Welcome Harry Potter !!'
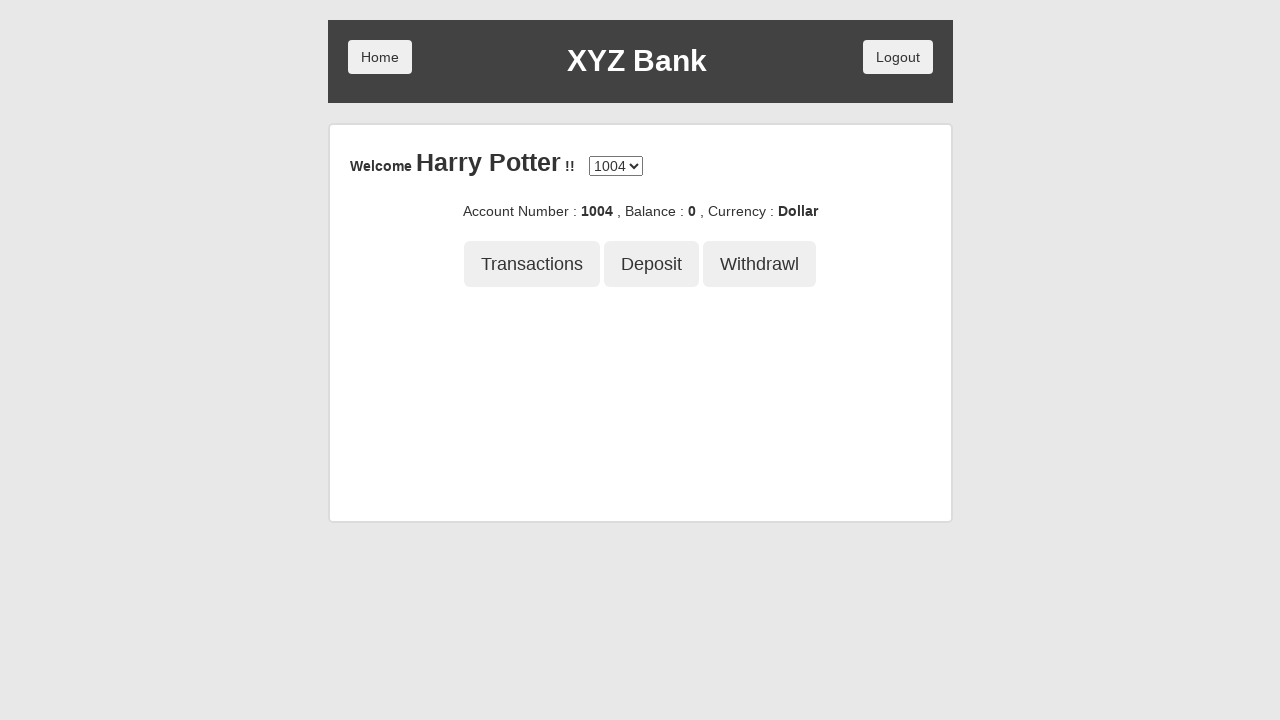

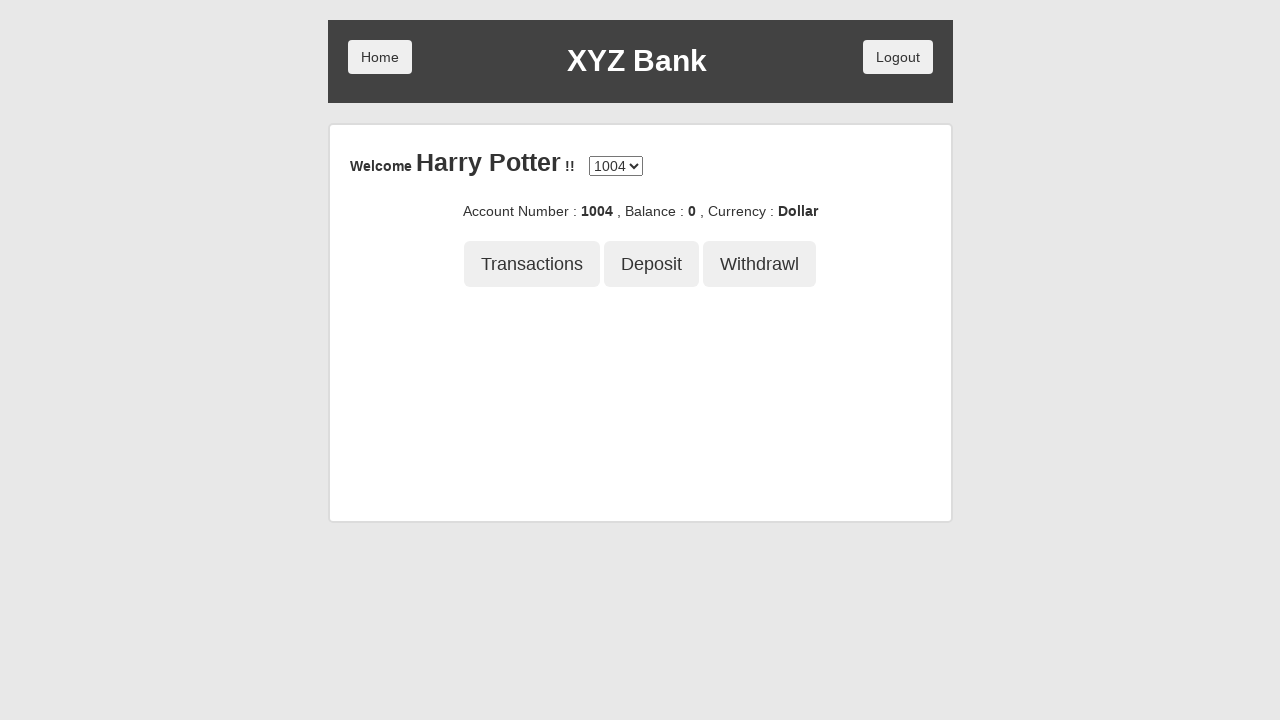